Tests browser window handling functionality including opening new windows, switching between windows, and closing windows while maintaining control of the parent window.

Starting URL: https://www.leafground.com/window.xhtml

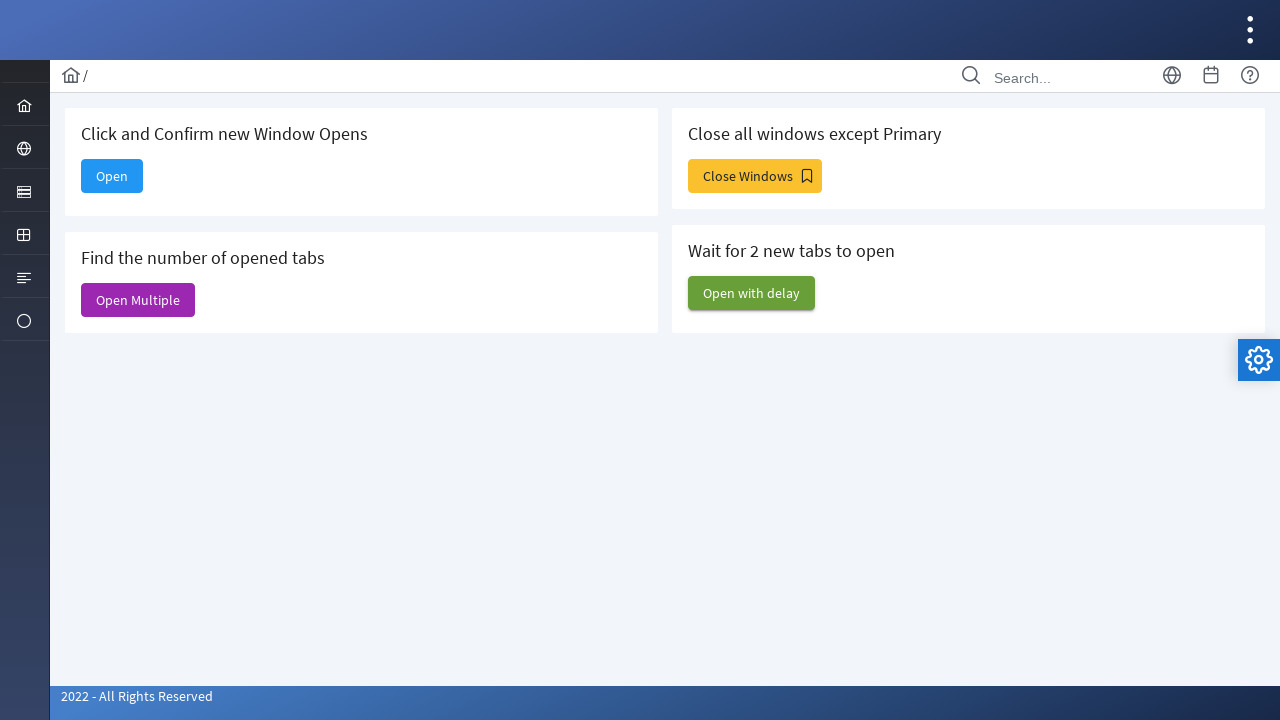

Clicked button to open new window at (112, 176) on button#j_idt88\:new
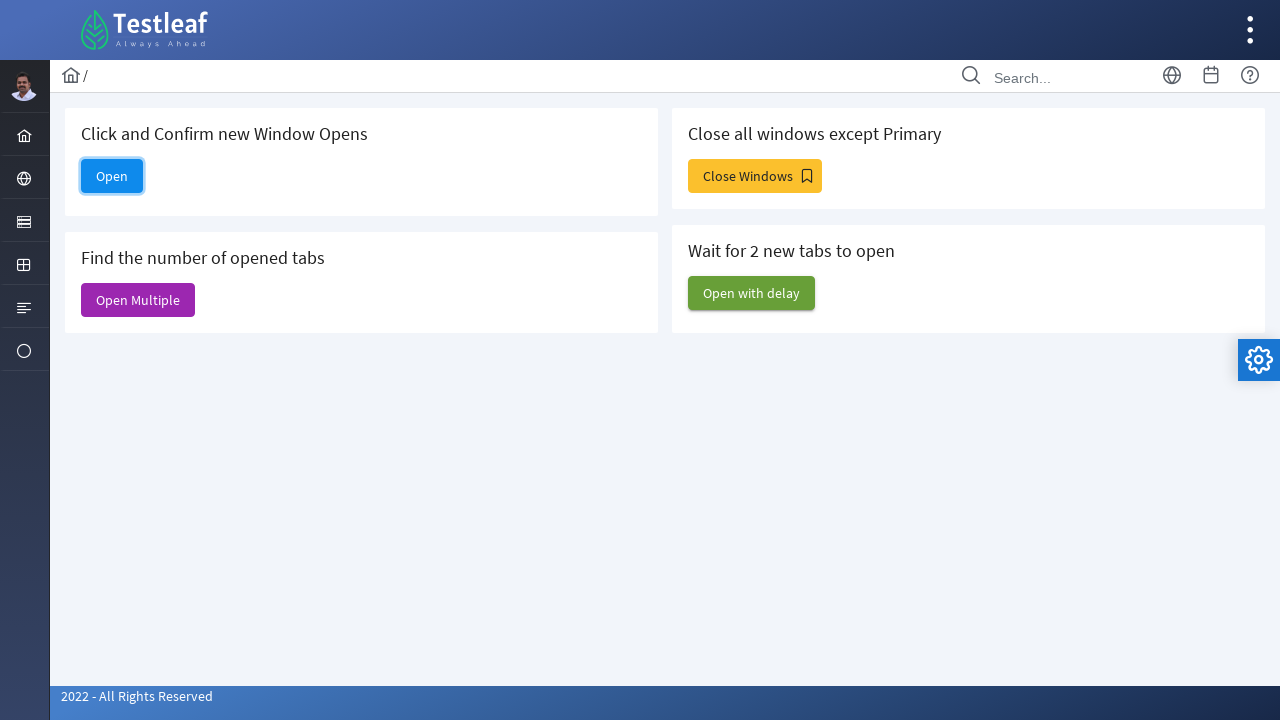

Waited for new window to open
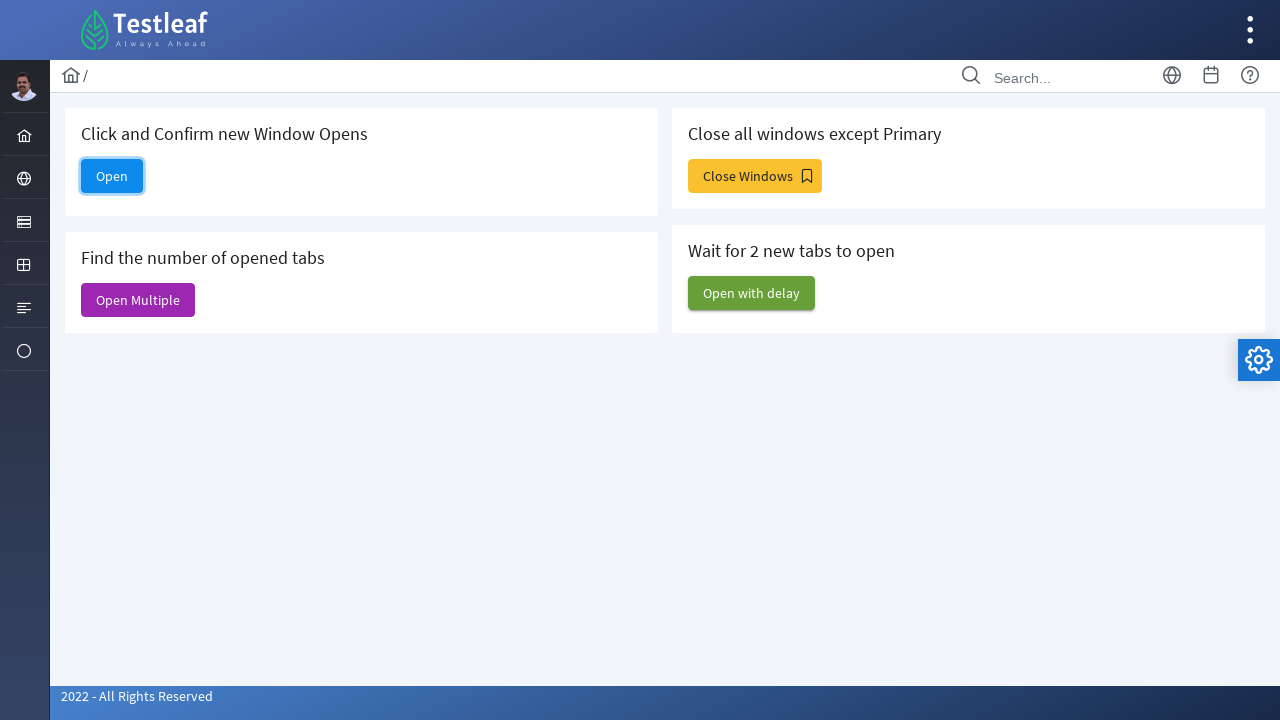

Retrieved all pages from browser context
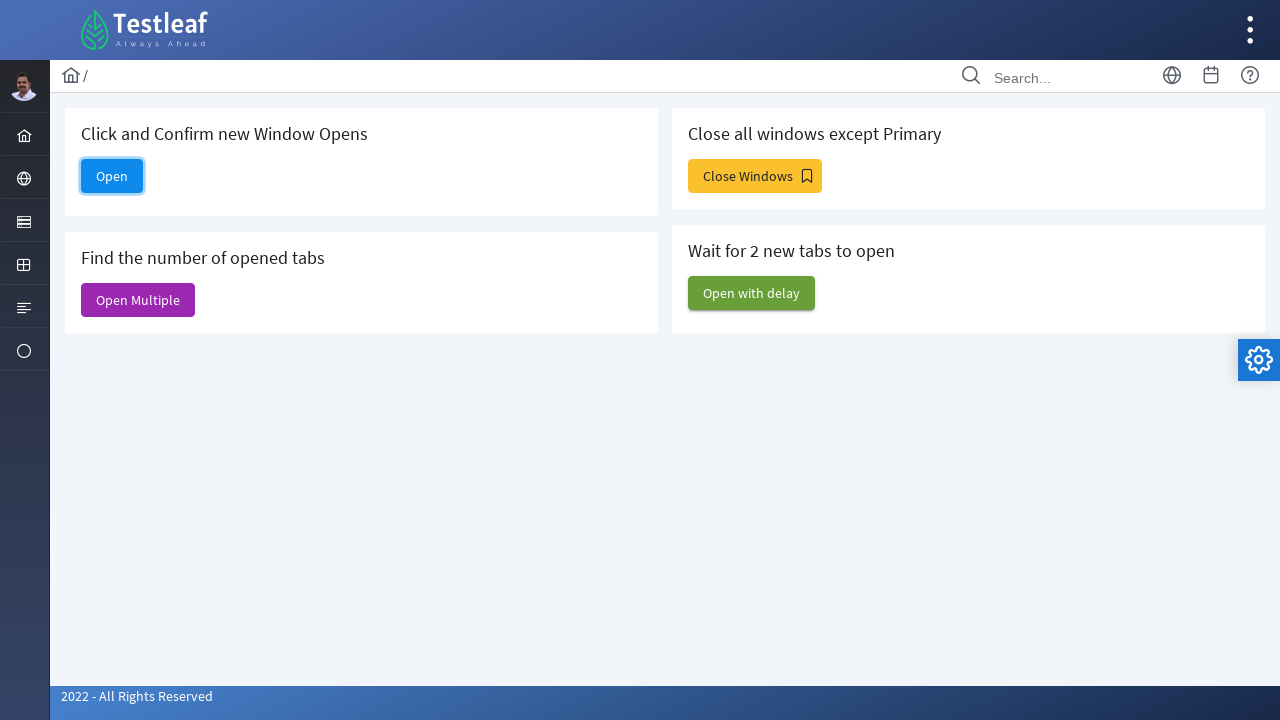

Switched to newly opened page
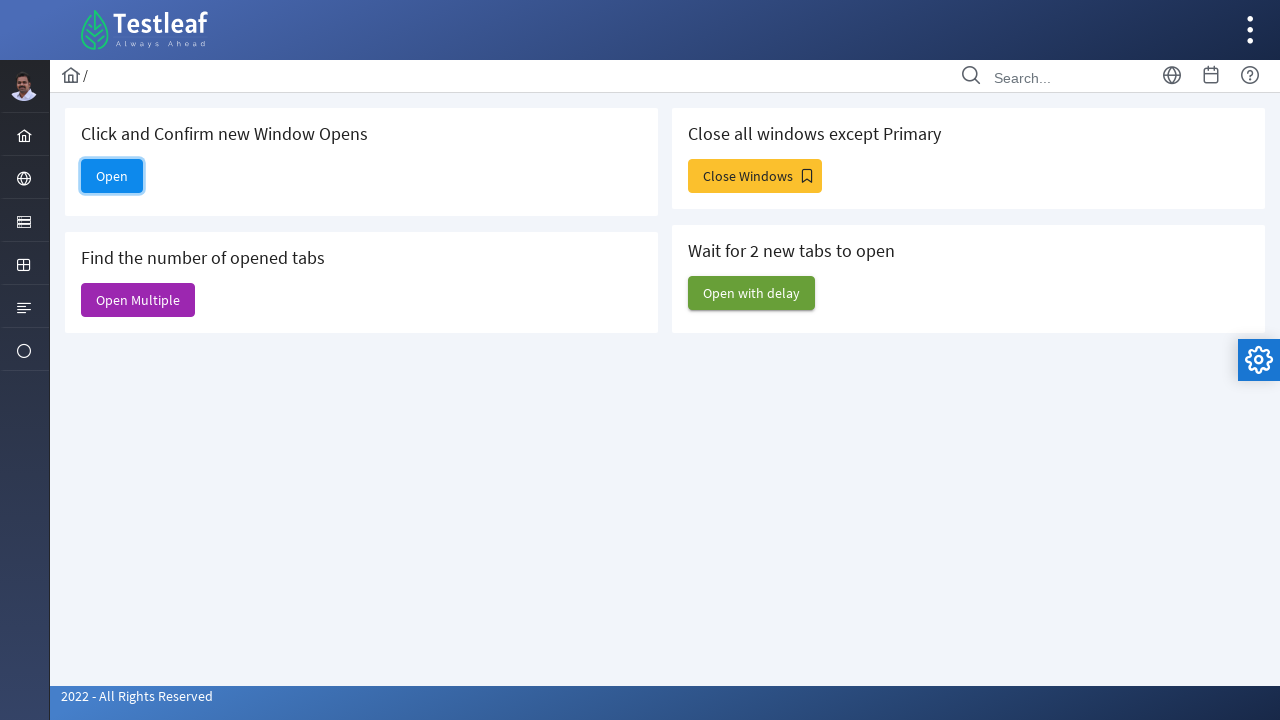

Waited for new page to fully load
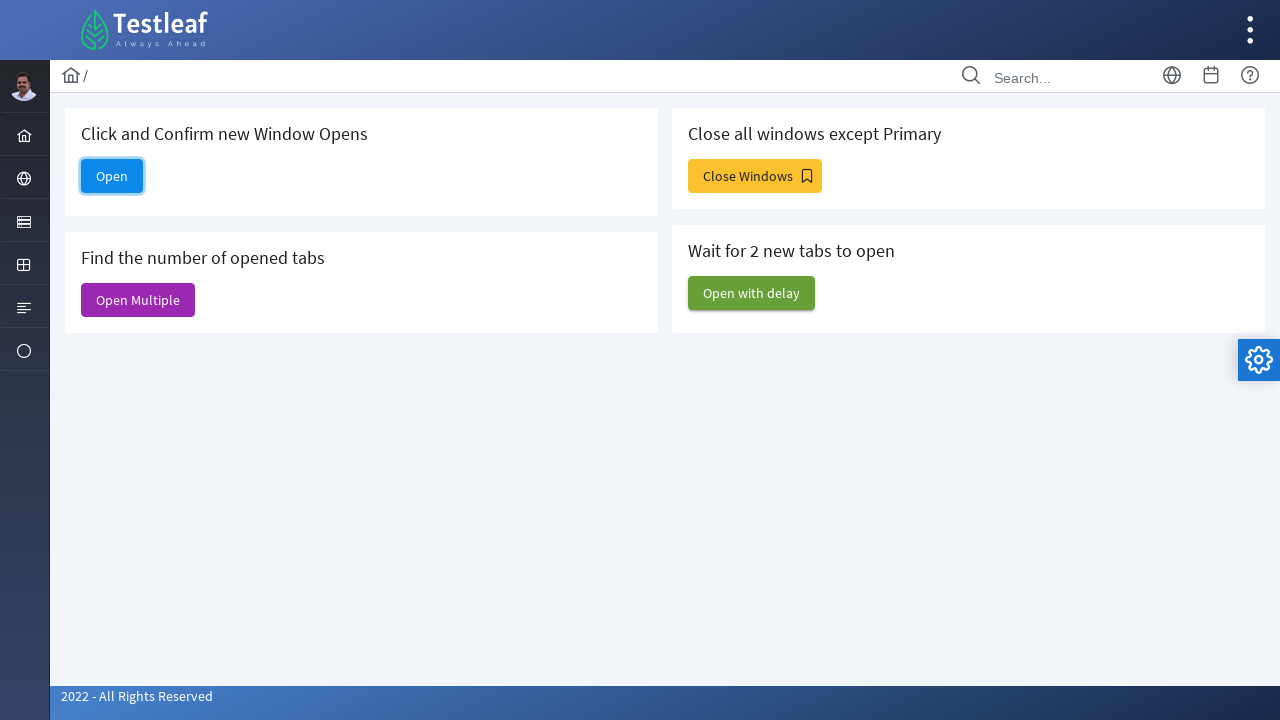

Closed the new window
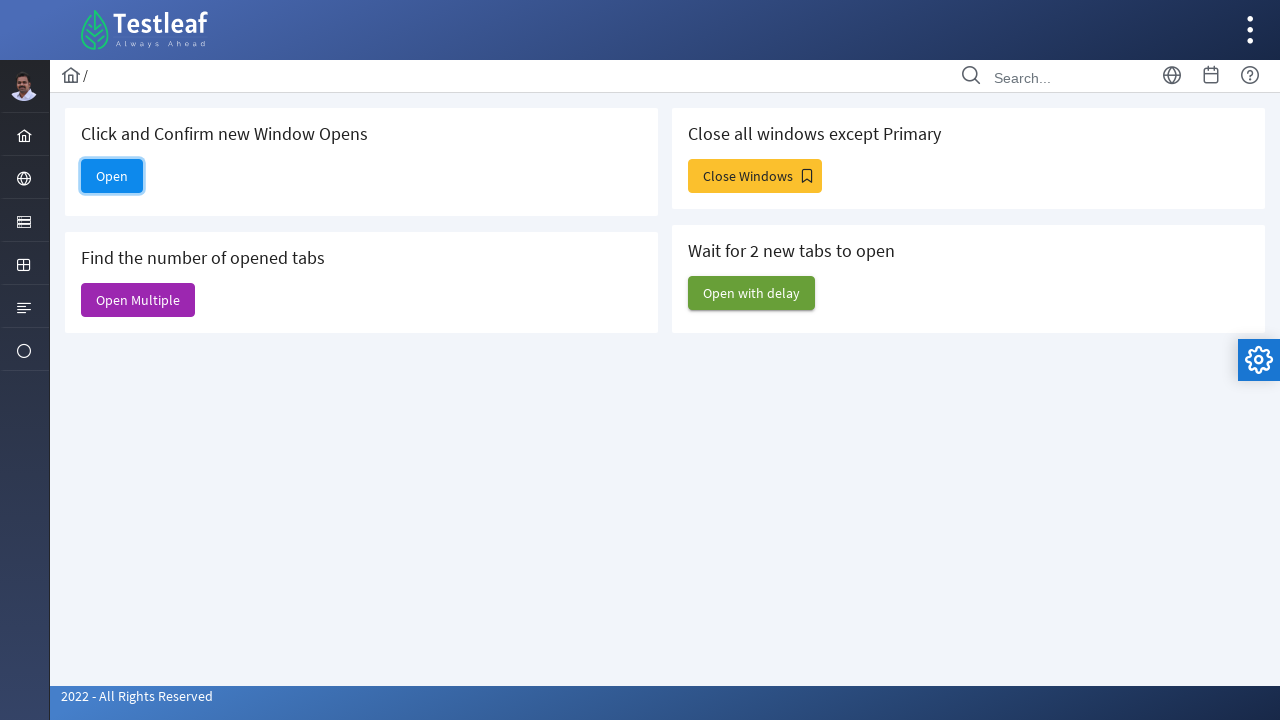

Clicked button to open another window (TC2) at (138, 300) on button#j_idt88\:j_idt91
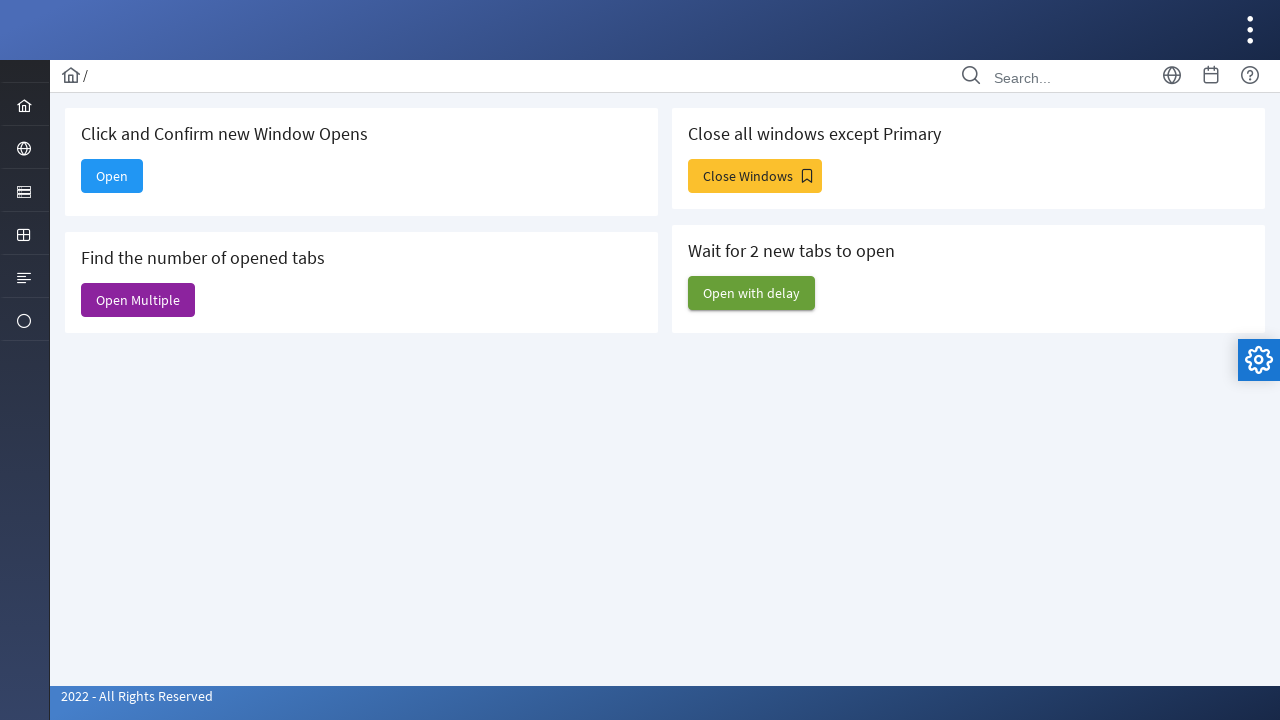

Waited for window to open
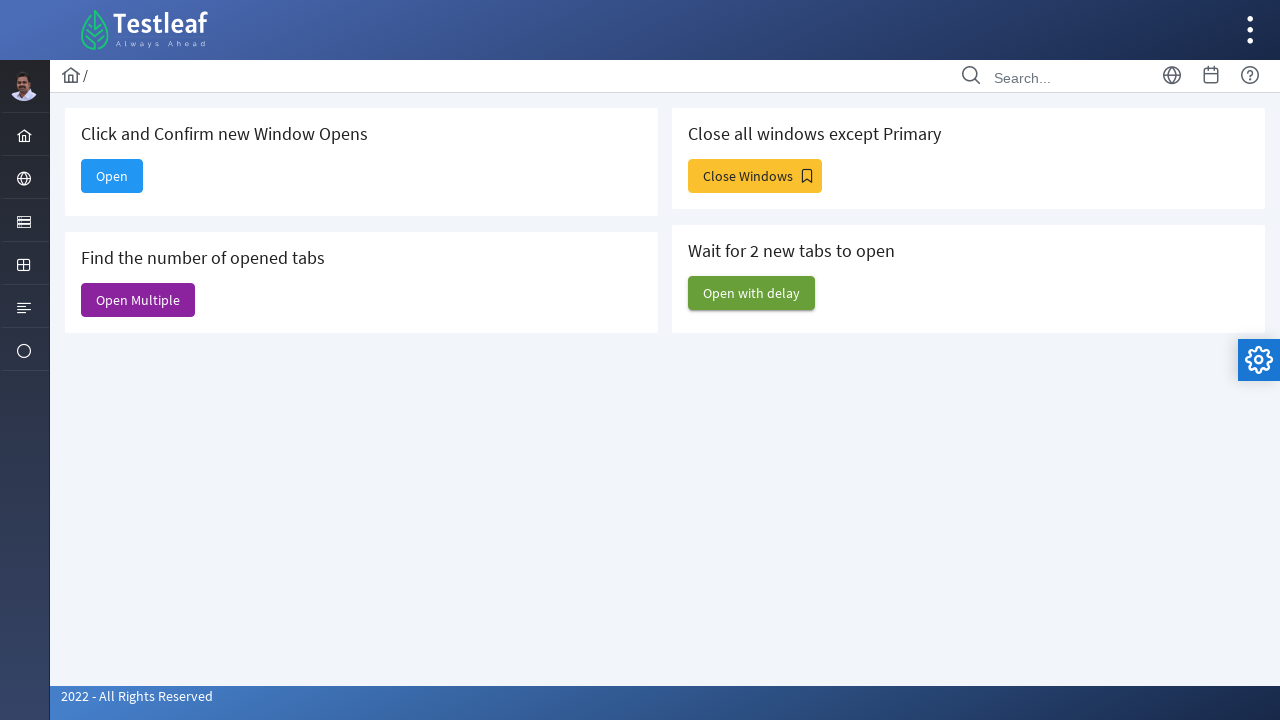

Clicked button to open multiple windows (TC3) at (755, 176) on button#j_idt88\:j_idt93
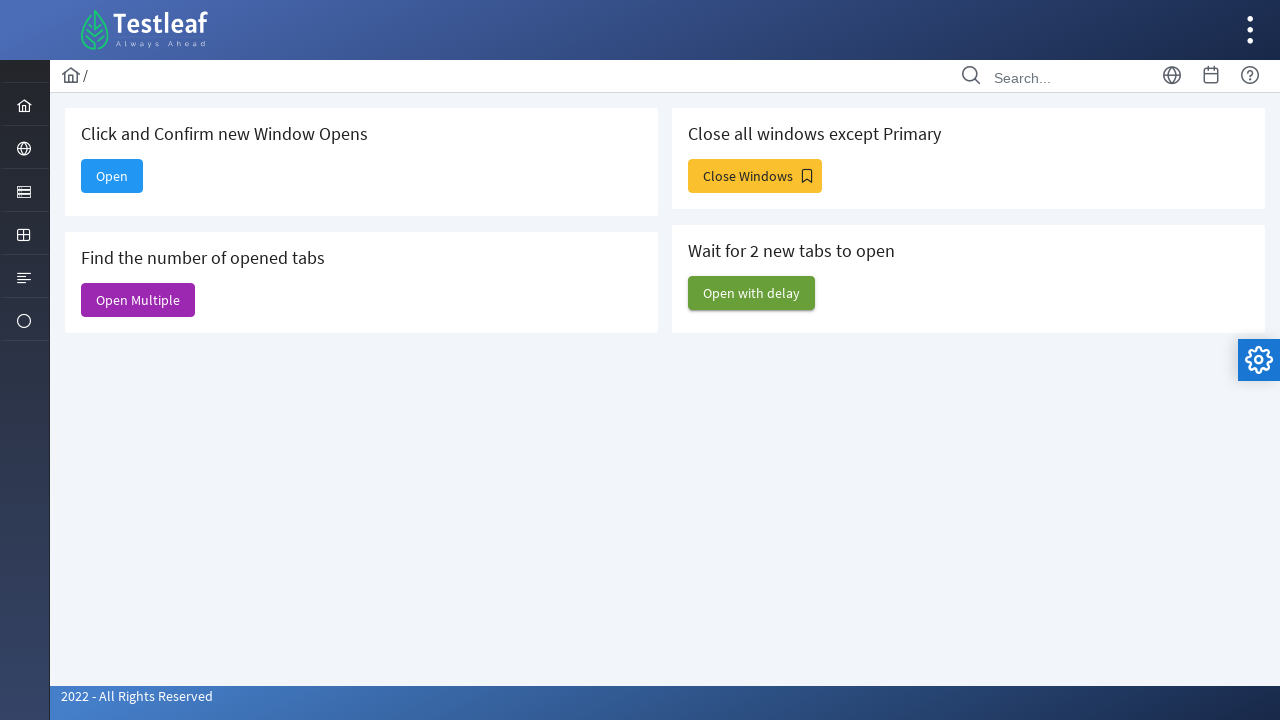

Waited for multiple windows to open
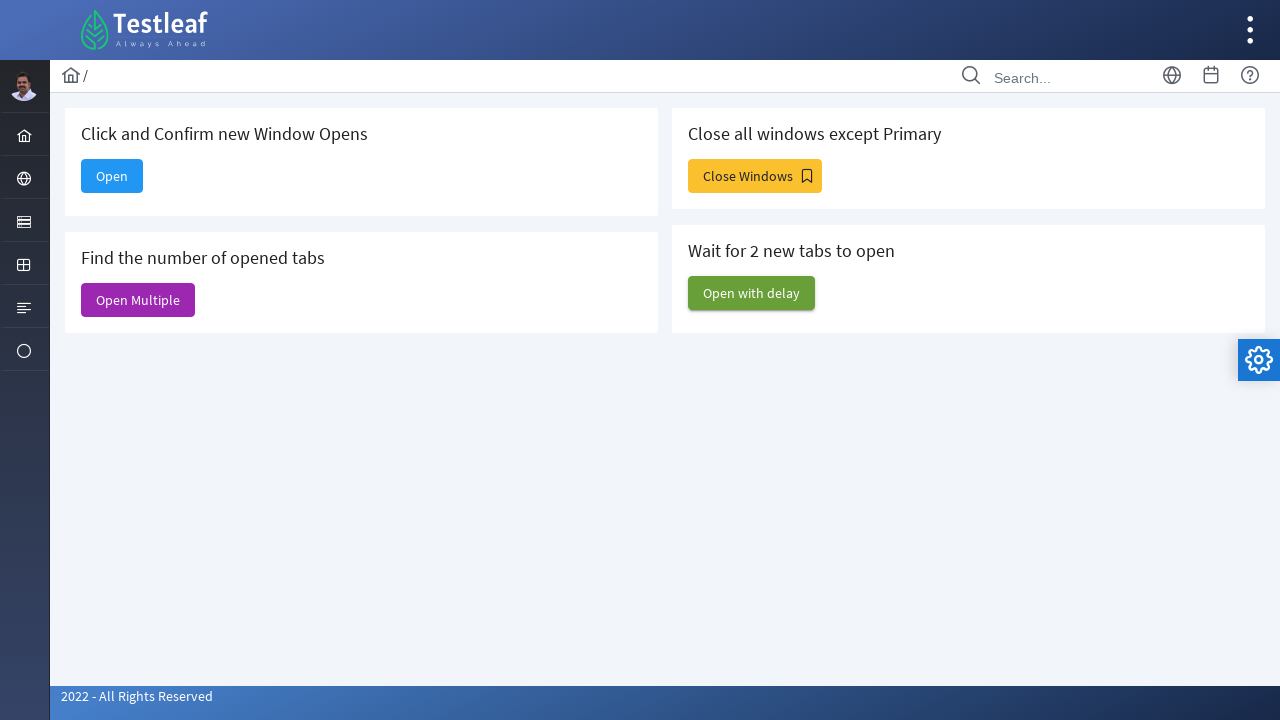

Retrieved all pages to close child windows
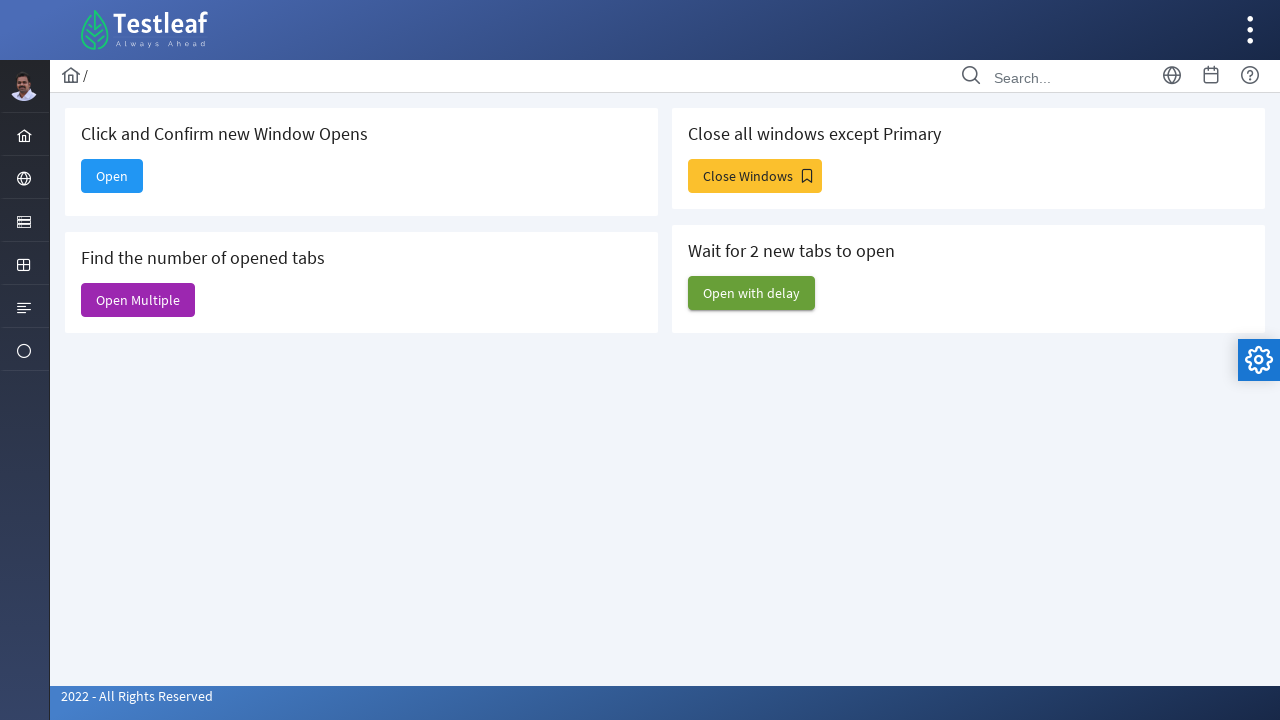

Closed child window, maintaining parent window control
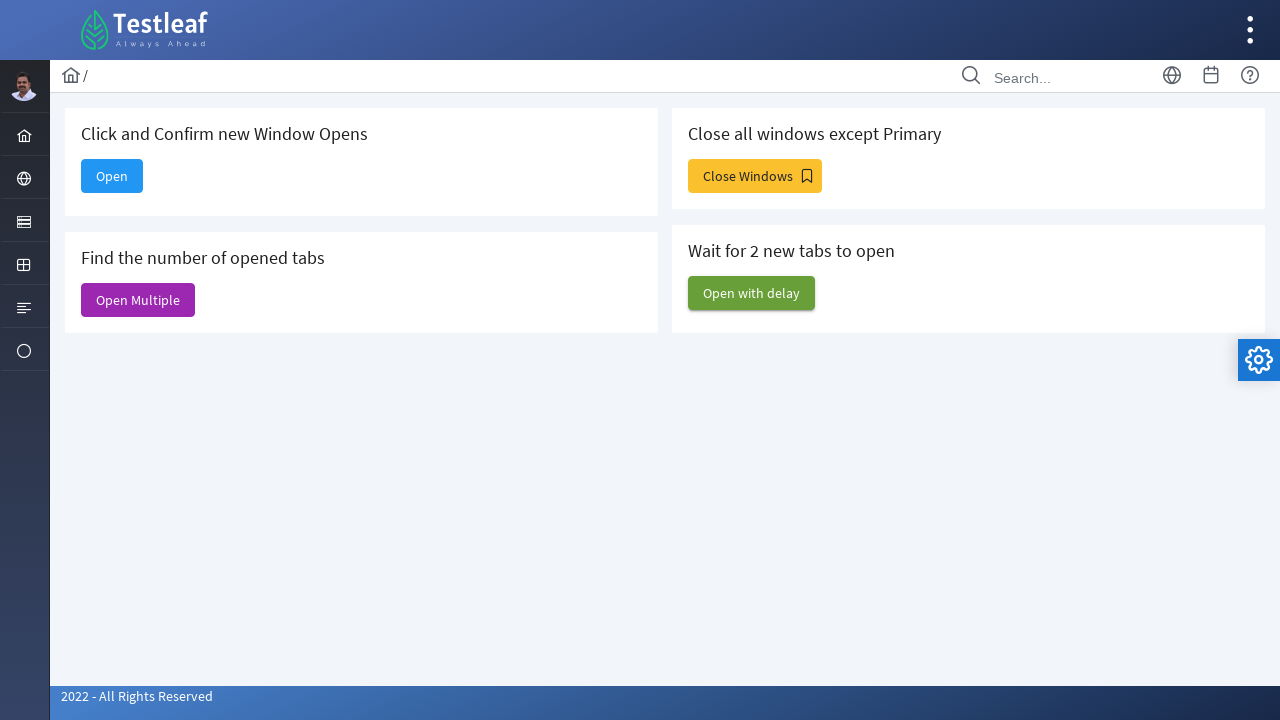

Closed child window, maintaining parent window control
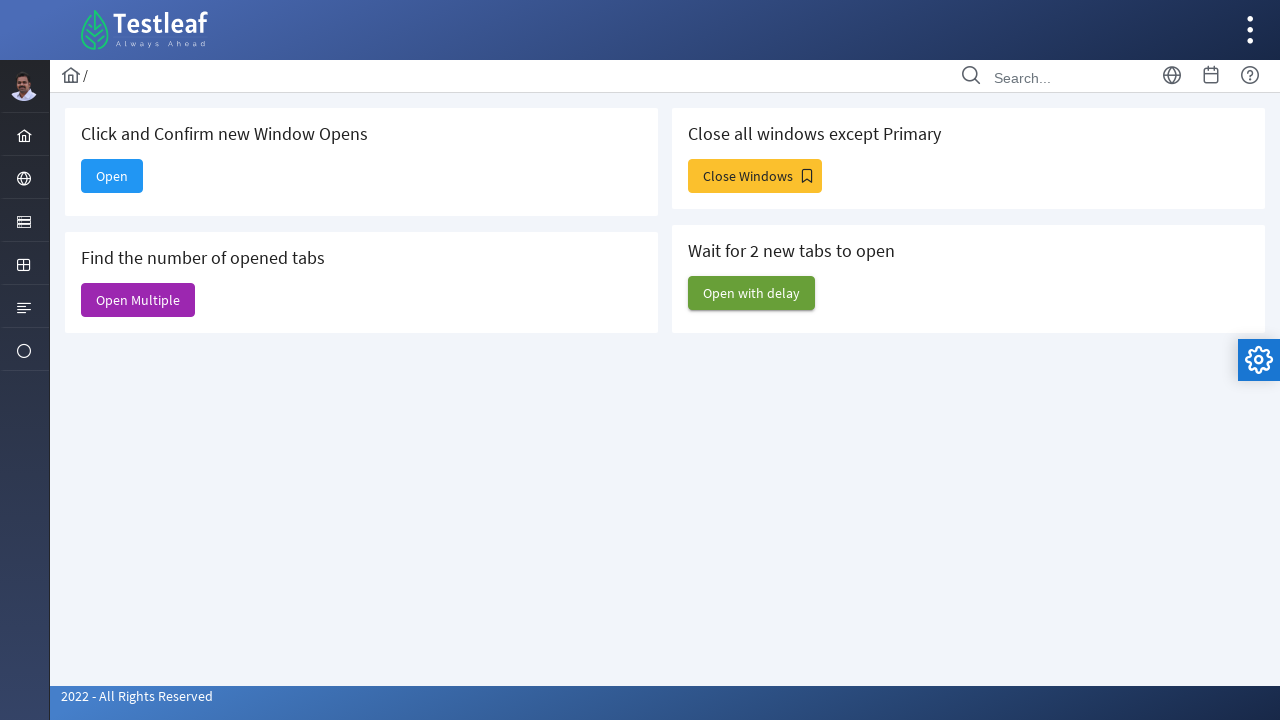

Closed child window, maintaining parent window control
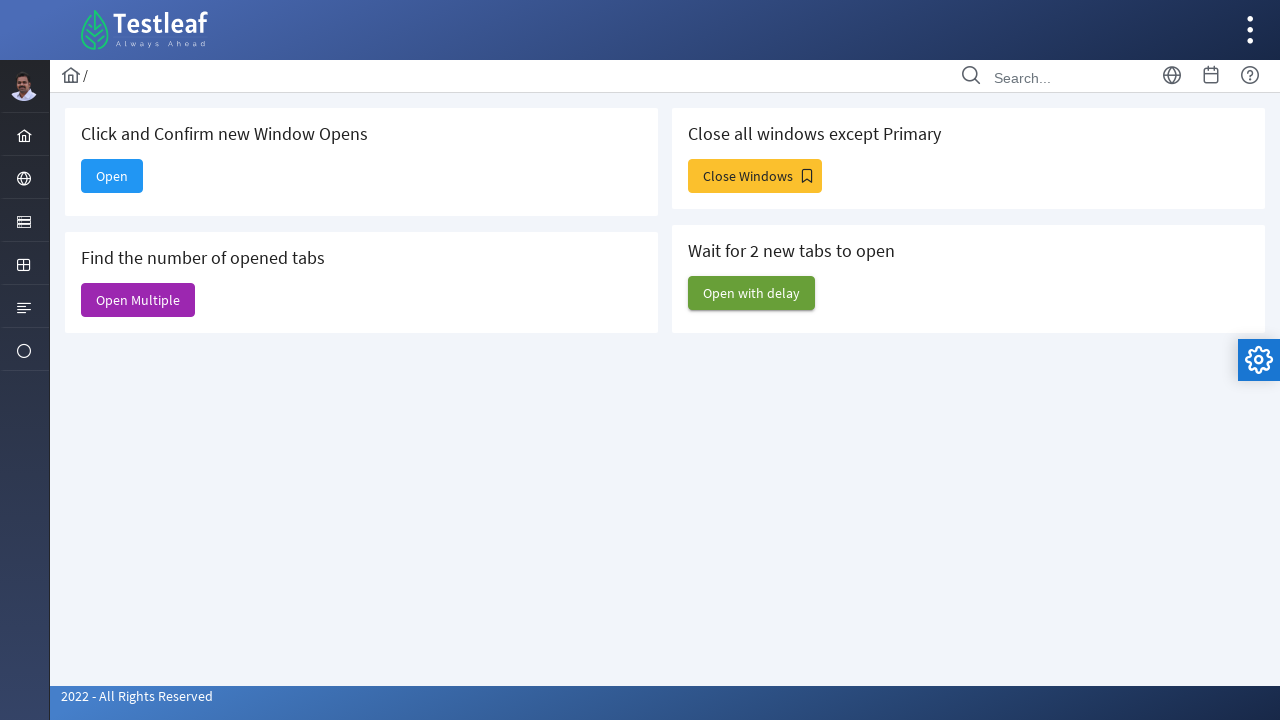

Closed child window, maintaining parent window control
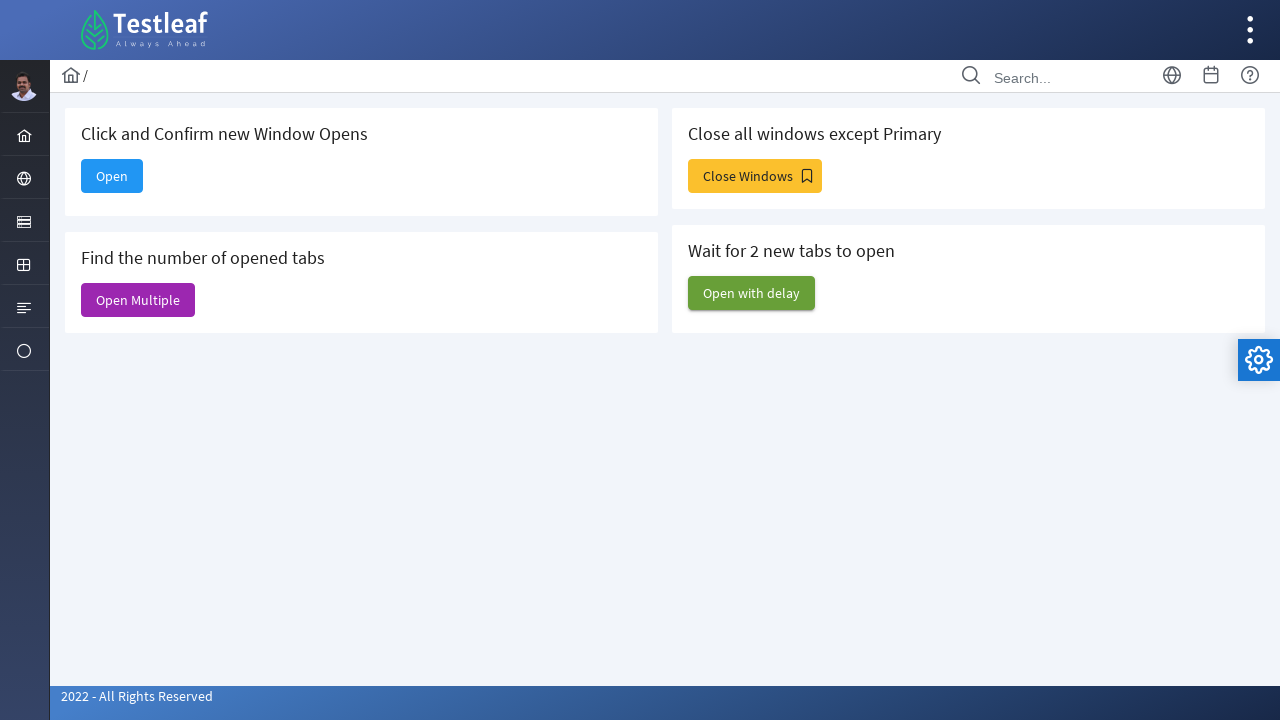

Closed child window, maintaining parent window control
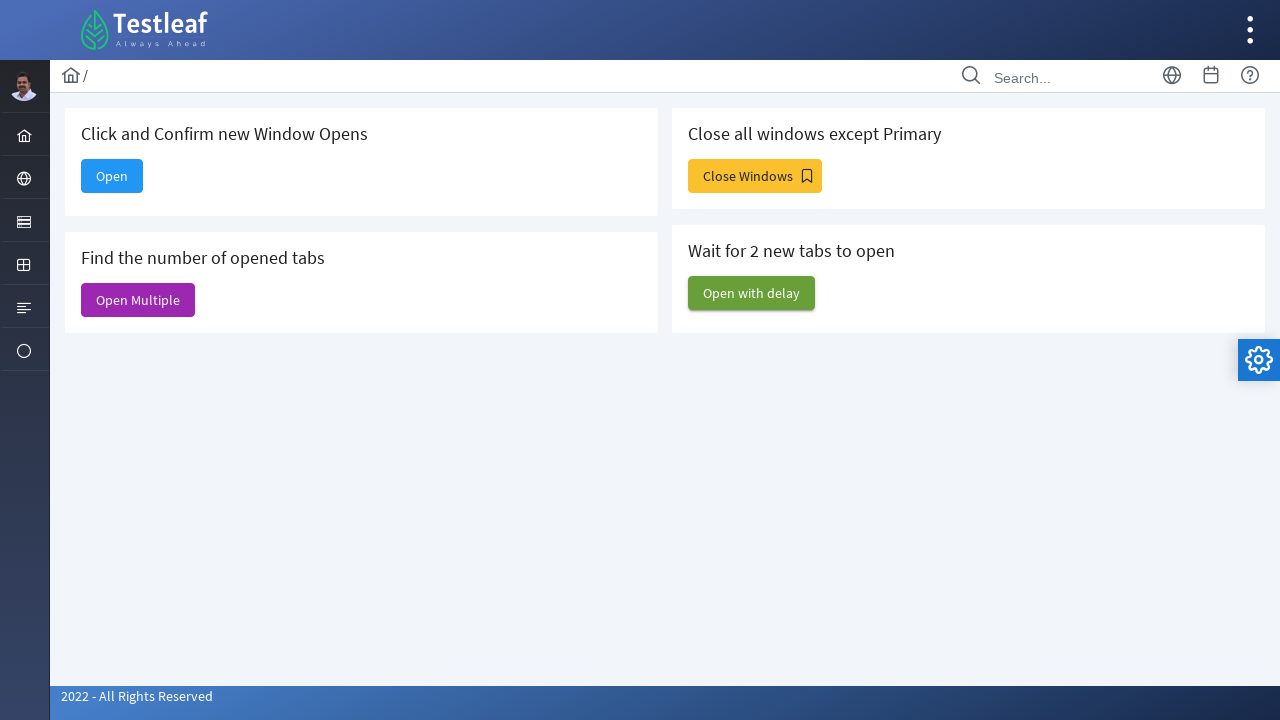

Closed child window, maintaining parent window control
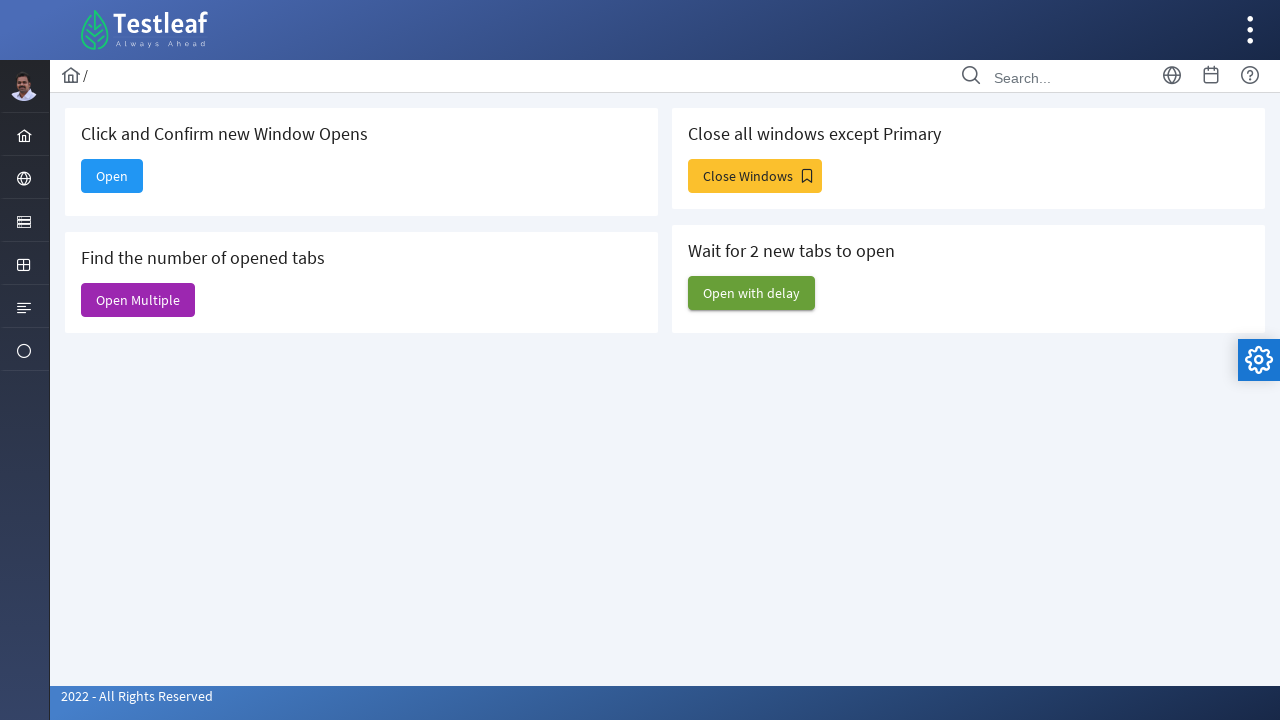

Closed child window, maintaining parent window control
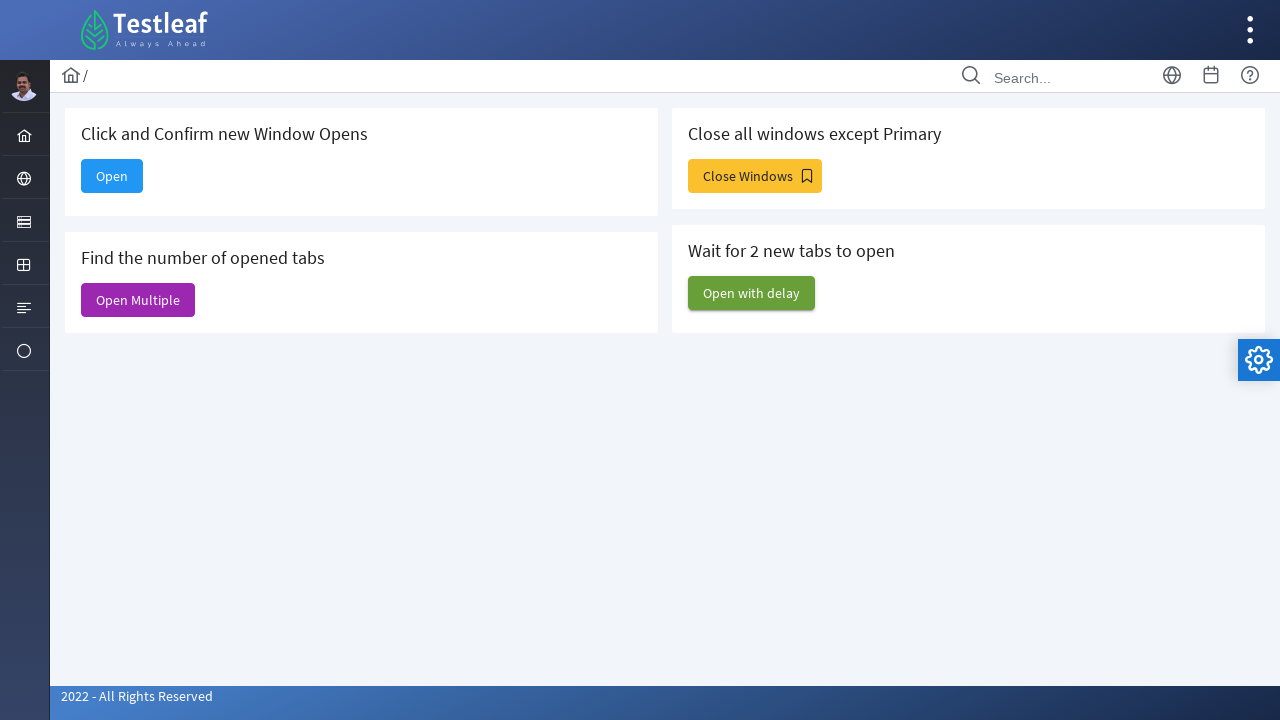

Closed child window, maintaining parent window control
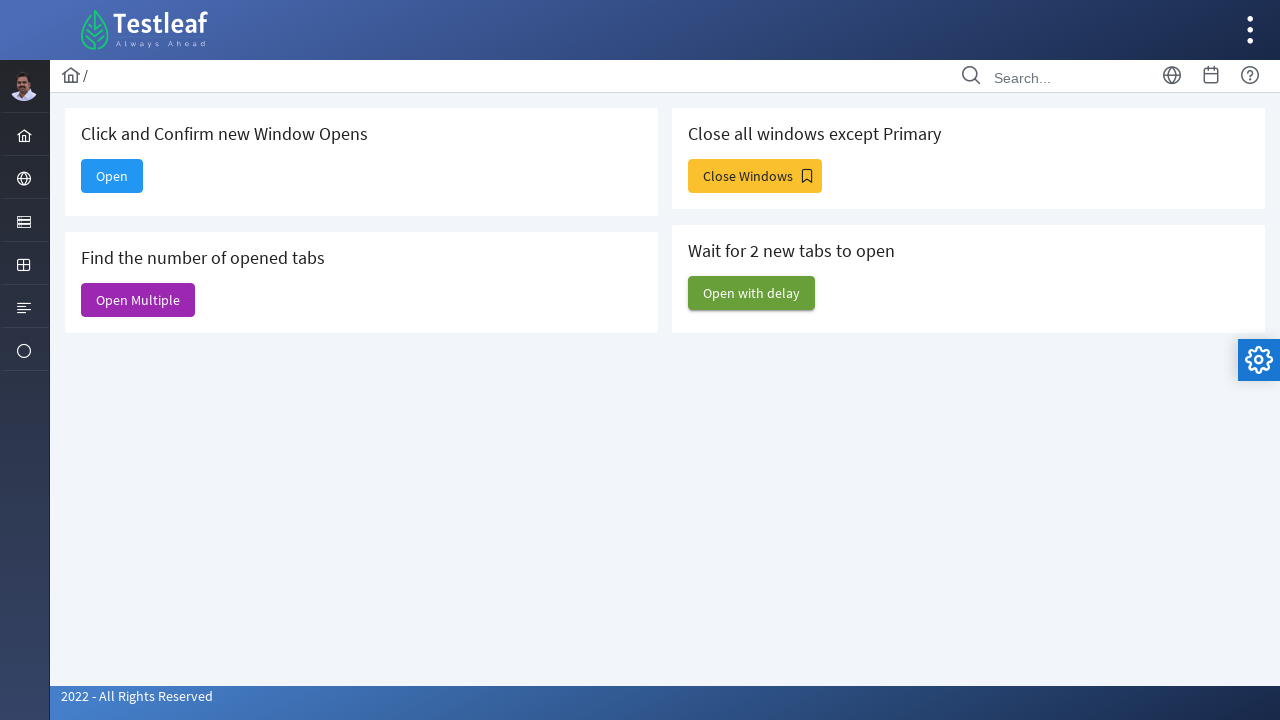

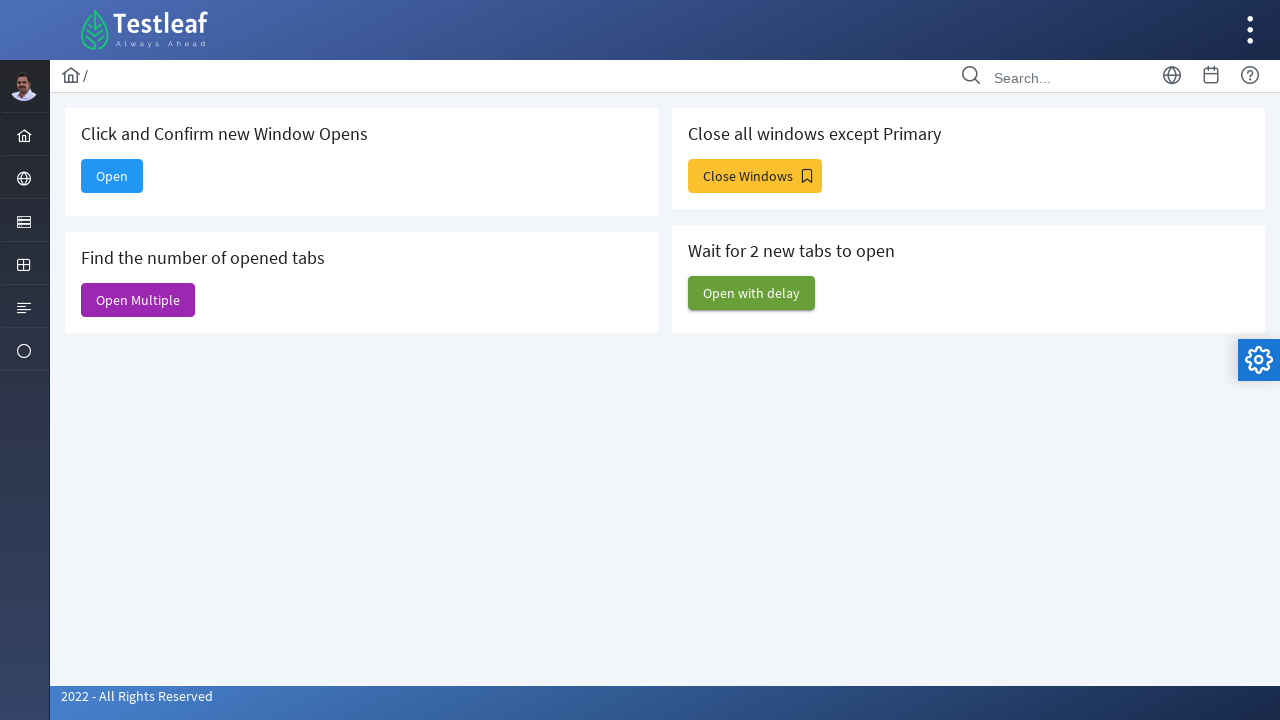